Tests accepting a JavaScript alert dialog

Starting URL: https://kitchen.applitools.com/ingredients/alert

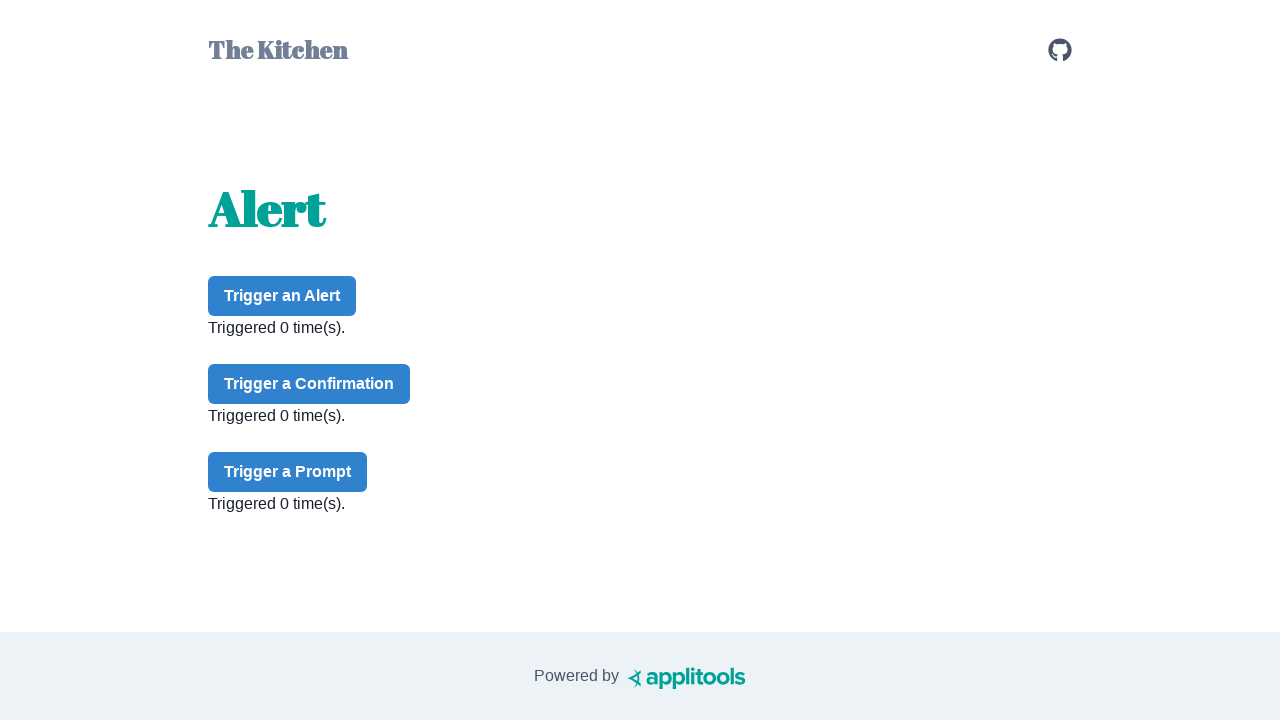

Set up dialog handler to accept alerts
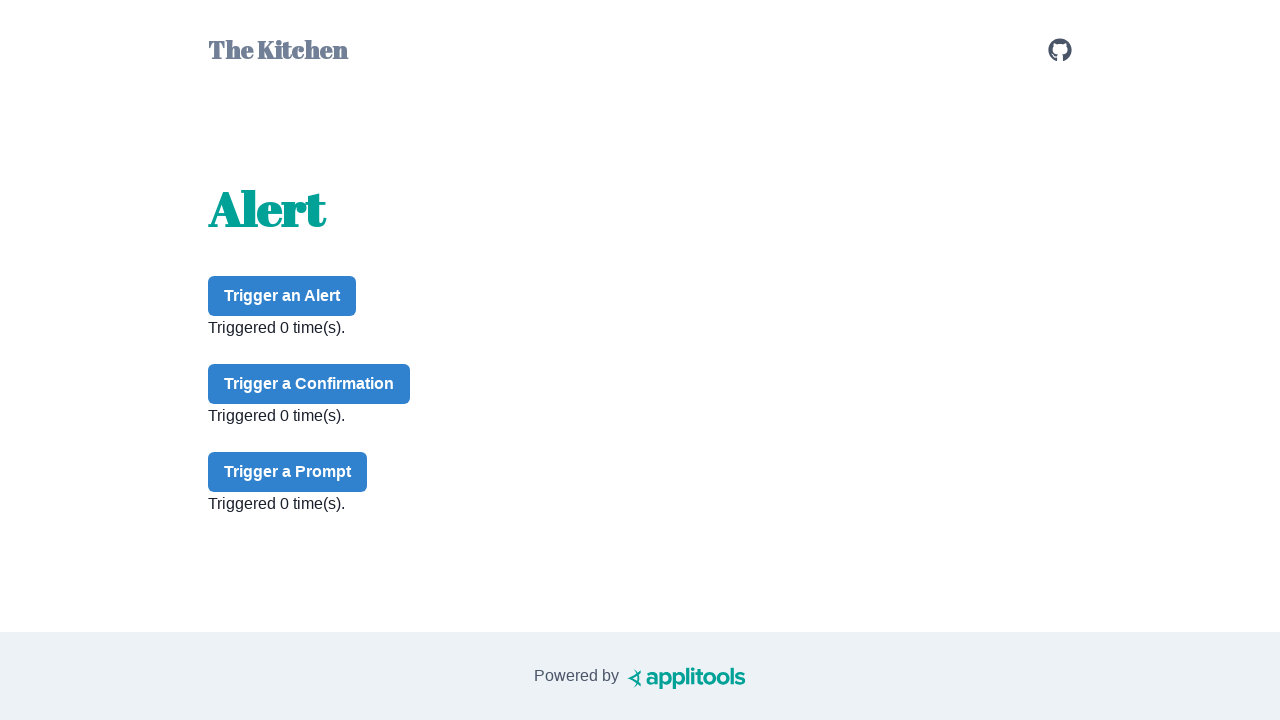

Clicked alert button to trigger JavaScript alert dialog at (282, 296) on #alert-button
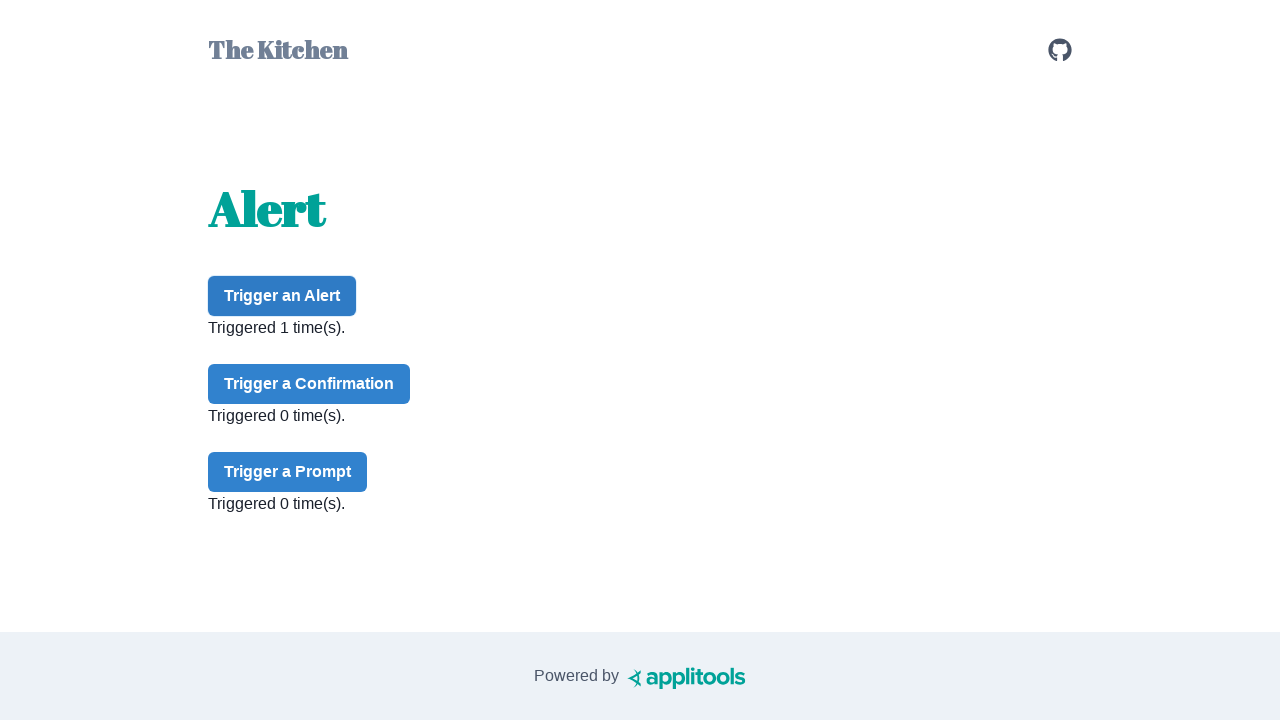

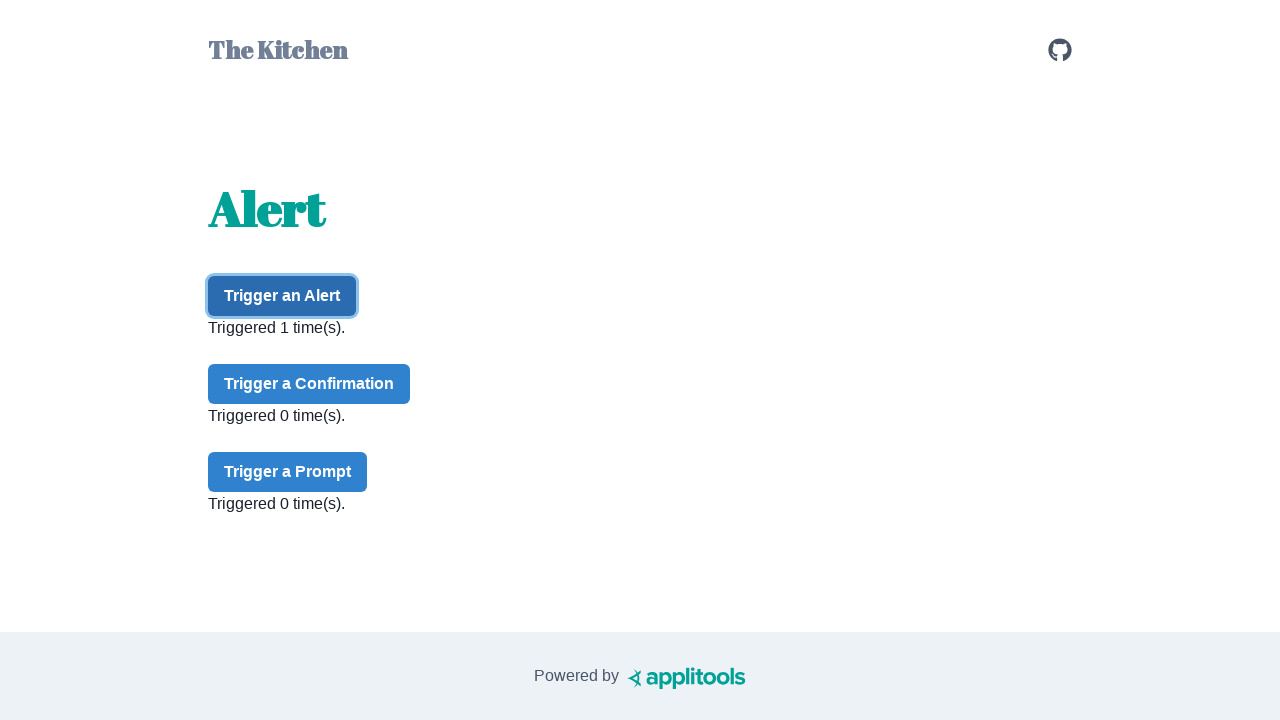